Tests modal dialog functionality by opening small and large modal dialogs, reading their content, and closing them

Starting URL: https://demoqa.com/modal-dialogs

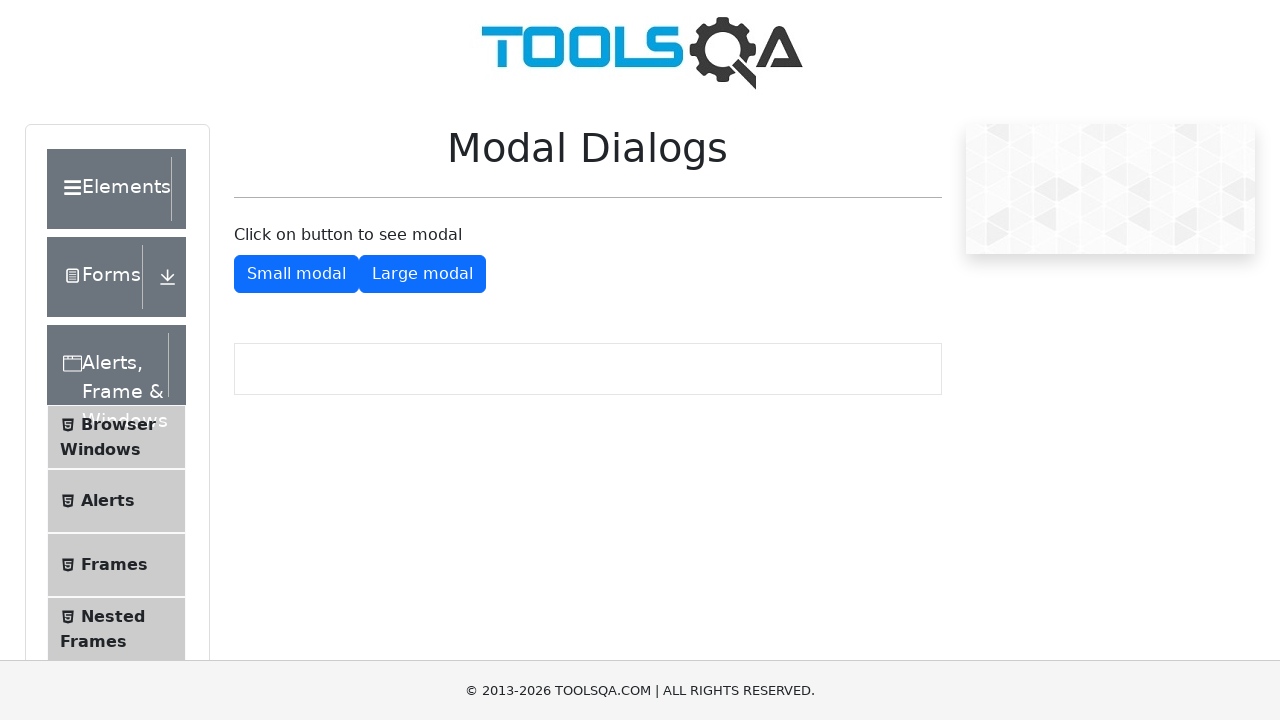

Clicked button to open small modal dialog at (296, 274) on button#showSmallModal
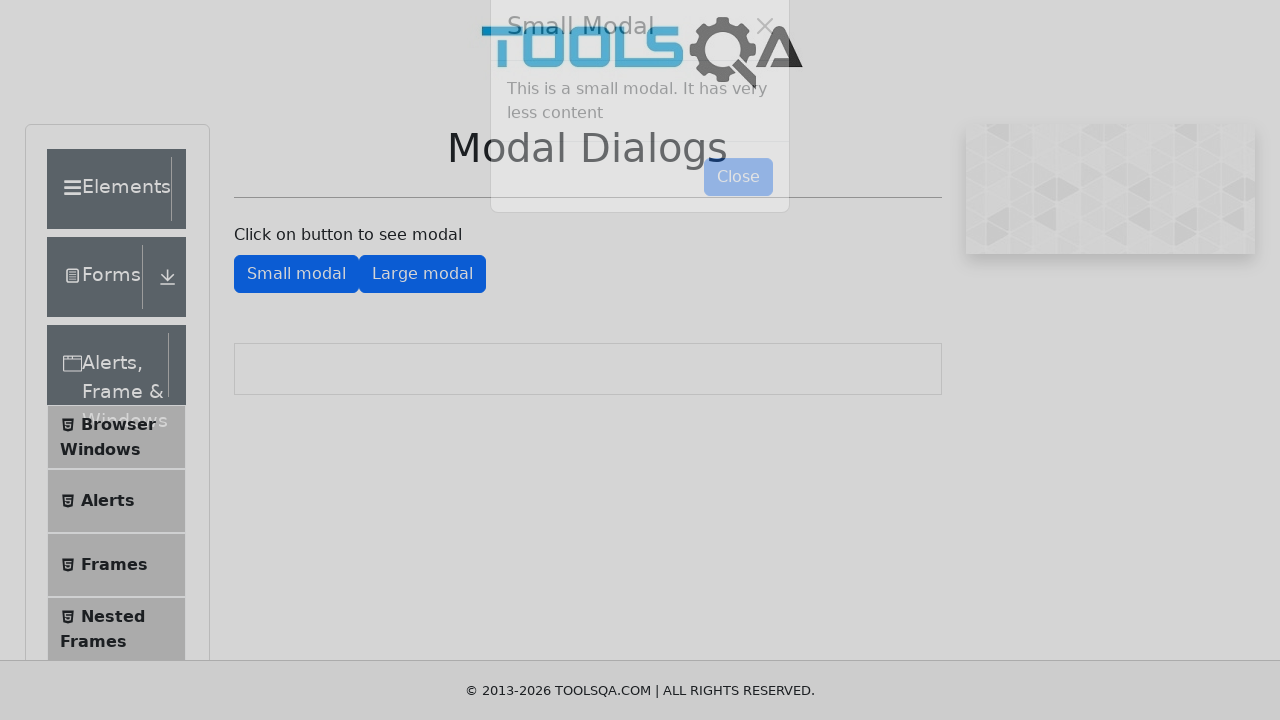

Small modal dialog became visible
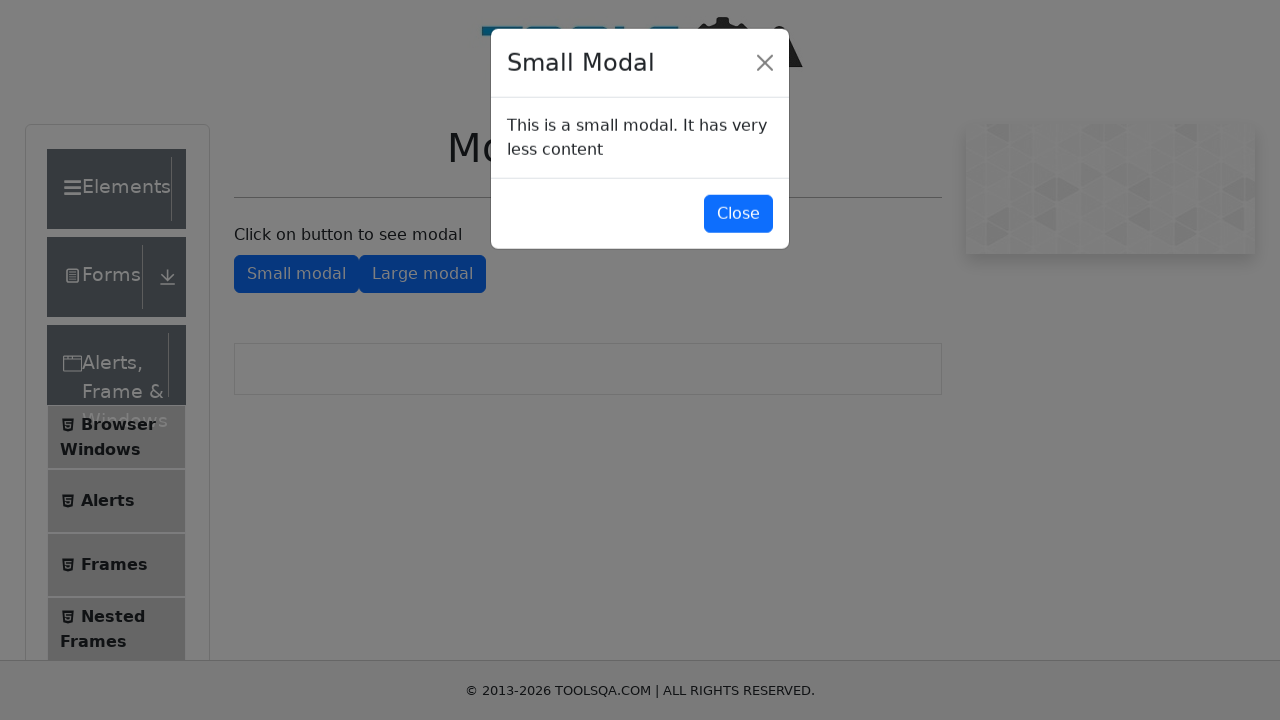

Read text content from small modal body
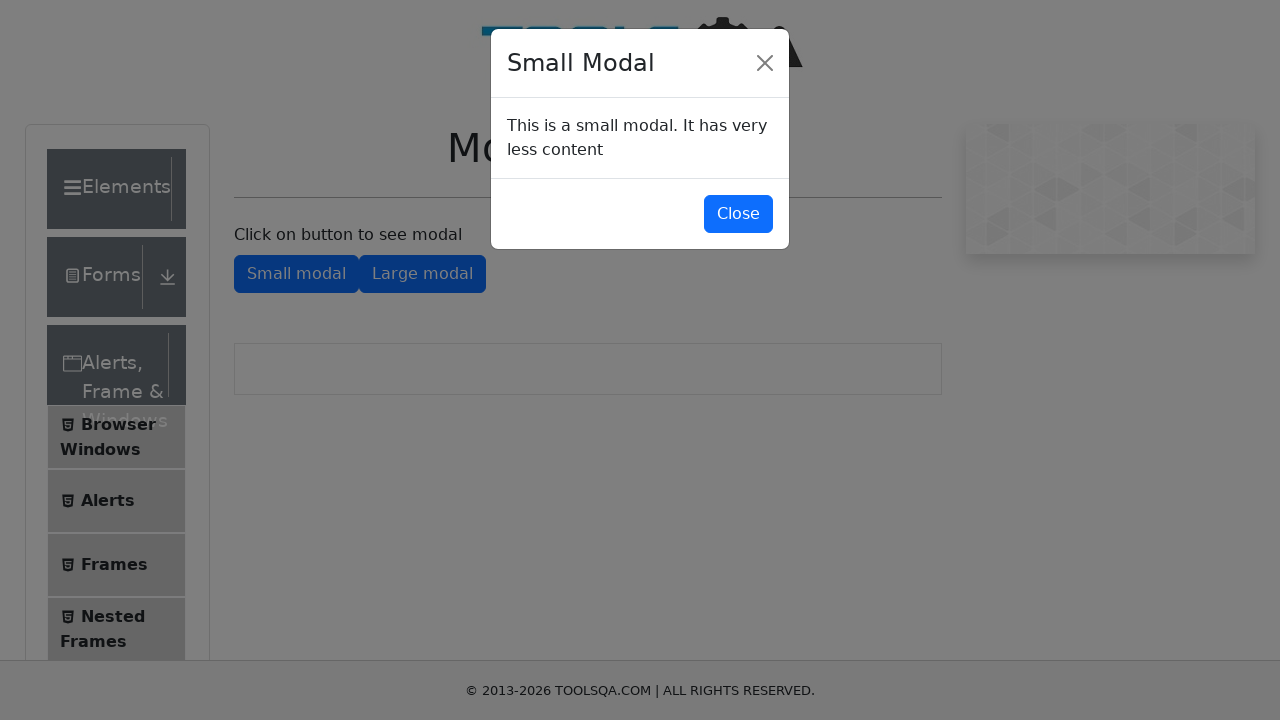

Clicked button to close small modal dialog at (738, 214) on button#closeSmallModal
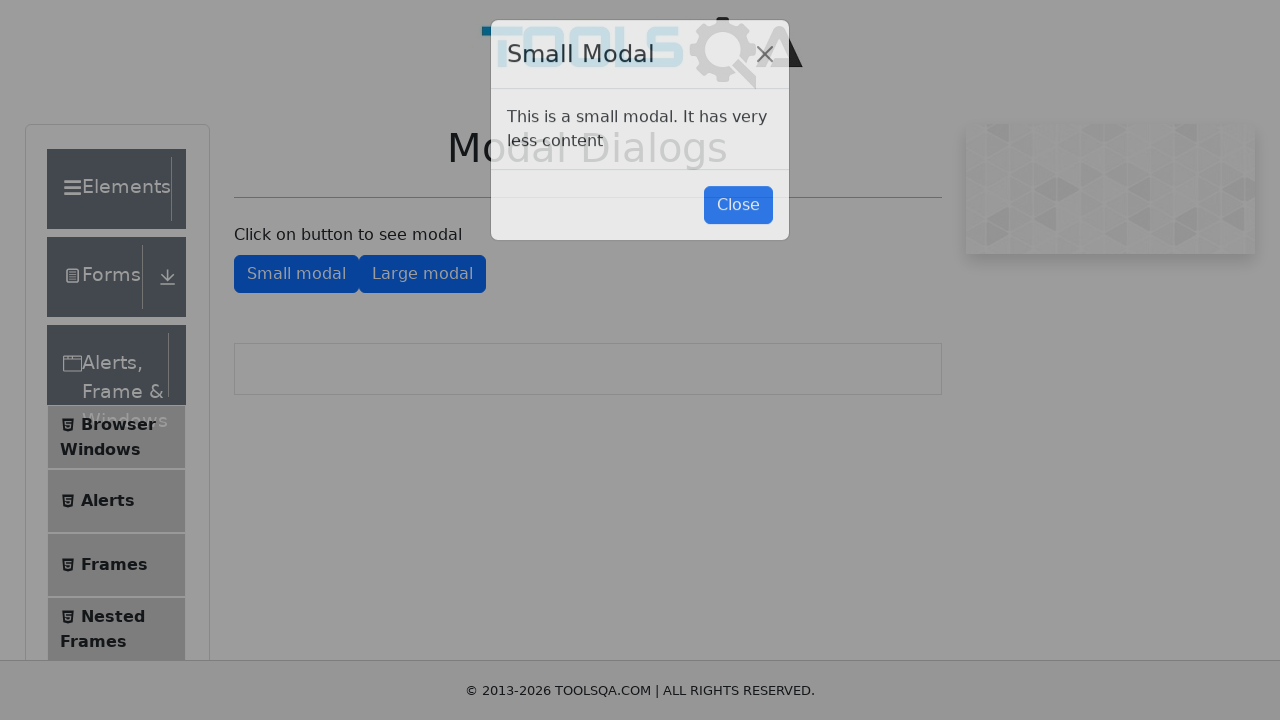

Small modal dialog closed and is now hidden
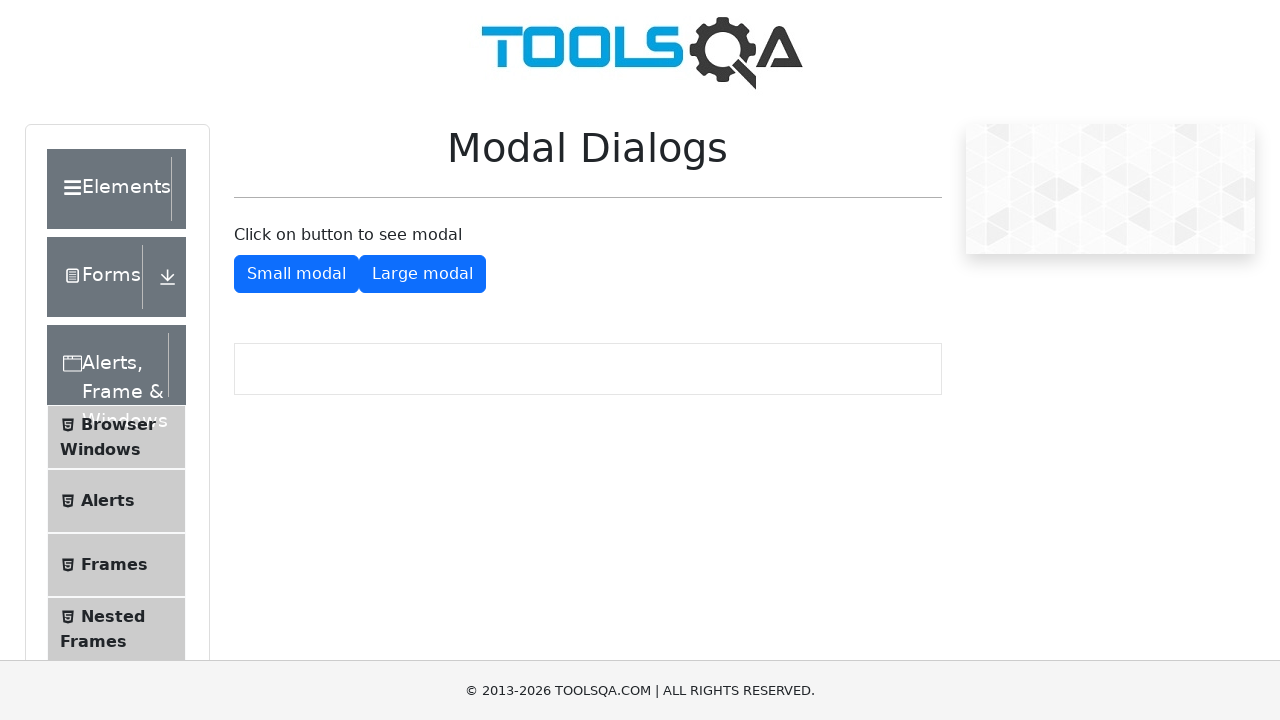

Clicked button to open large modal dialog at (422, 274) on button#showLargeModal
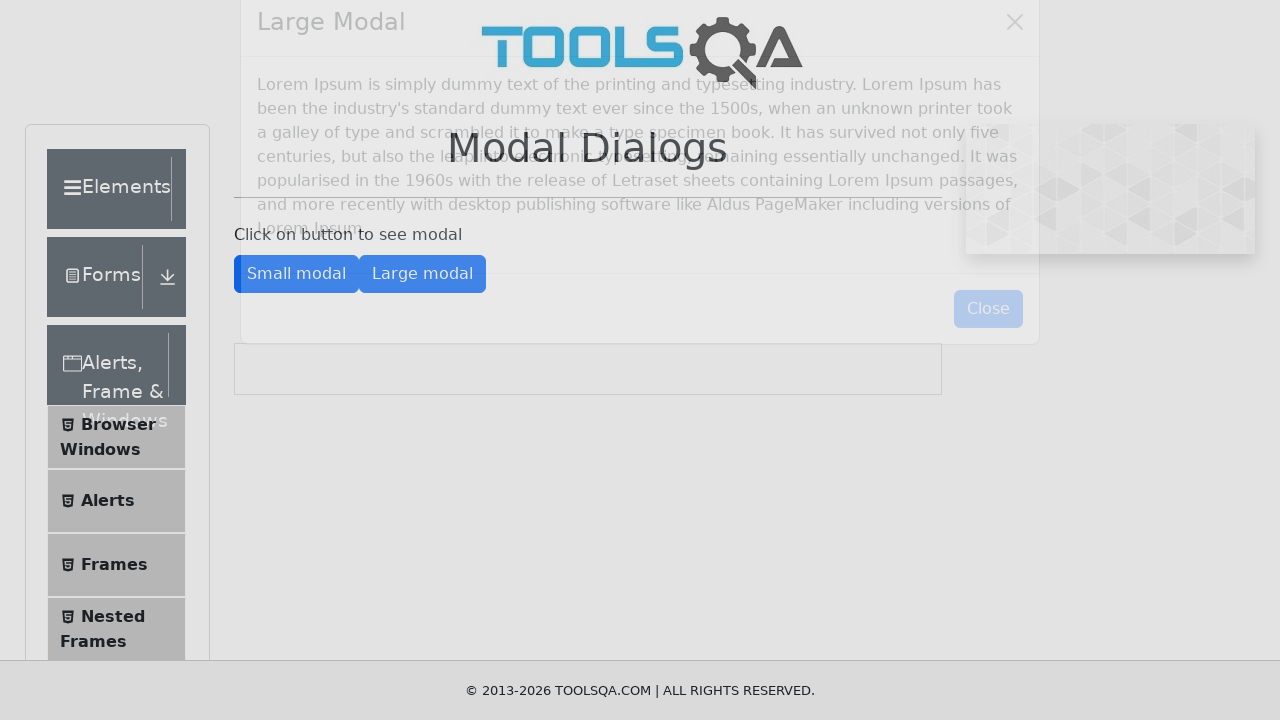

Large modal dialog became visible
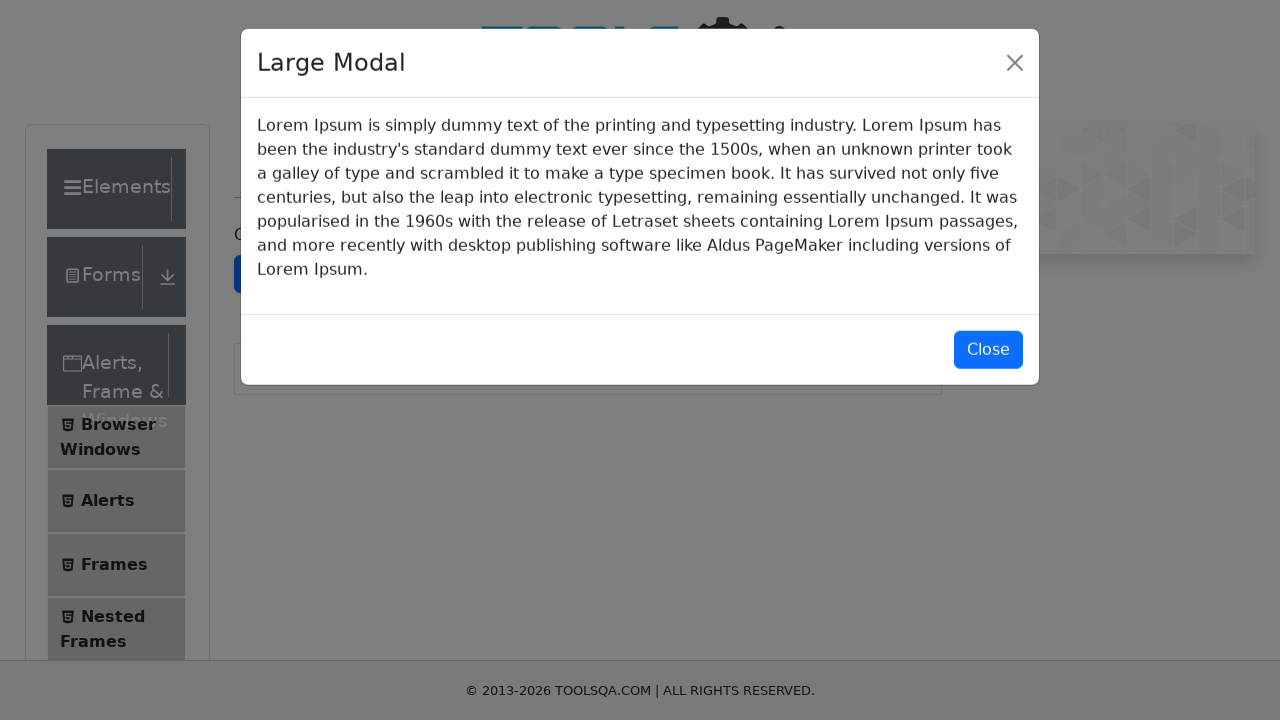

Read text content from large modal body
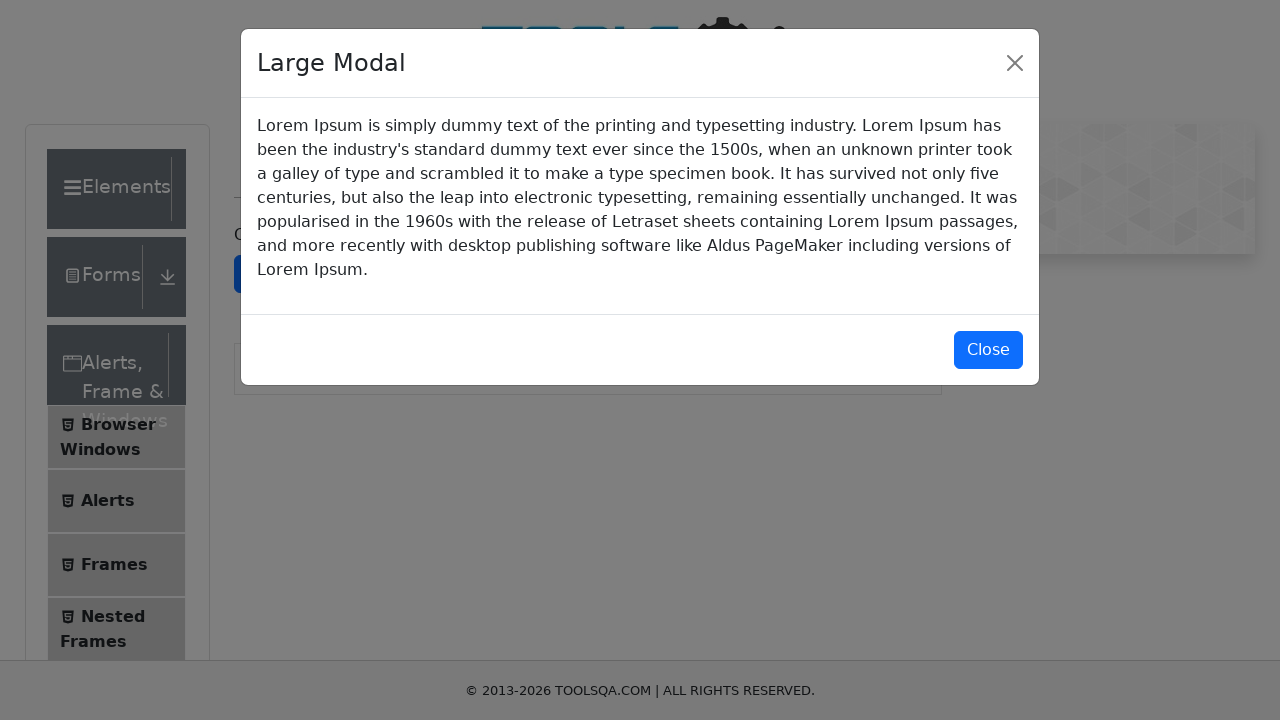

Clicked button to close large modal dialog at (988, 350) on button#closeLargeModal
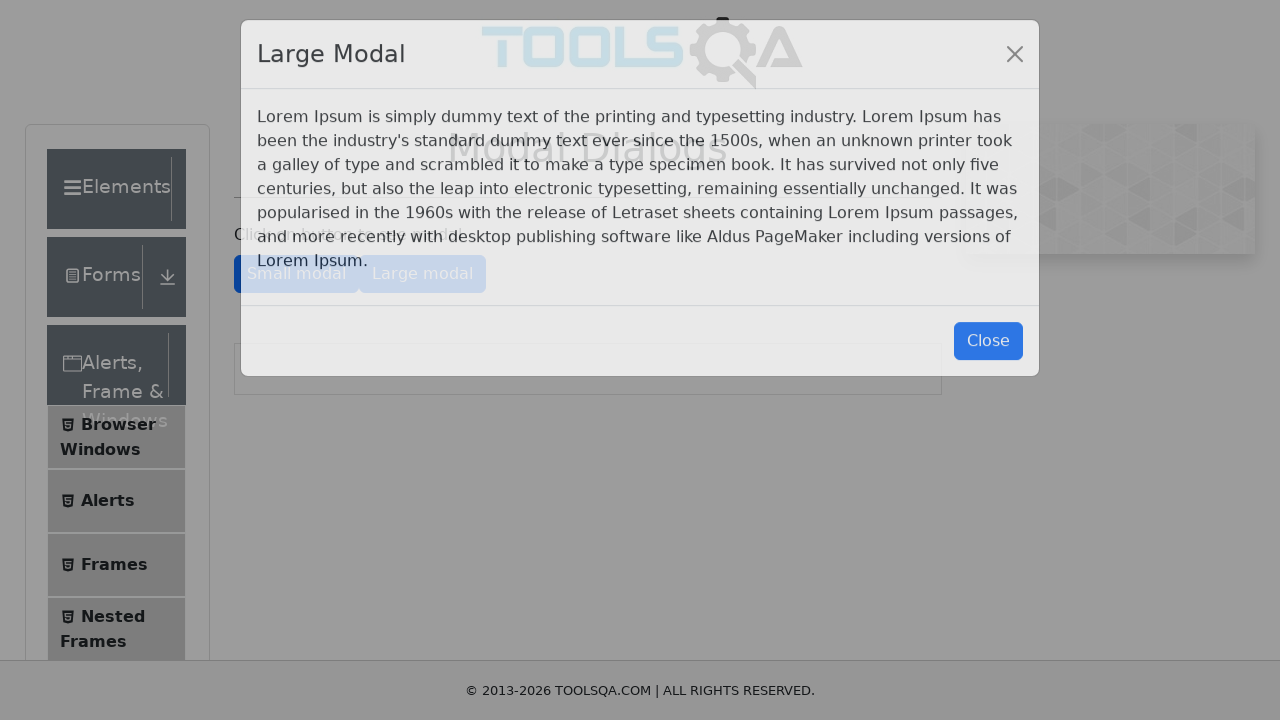

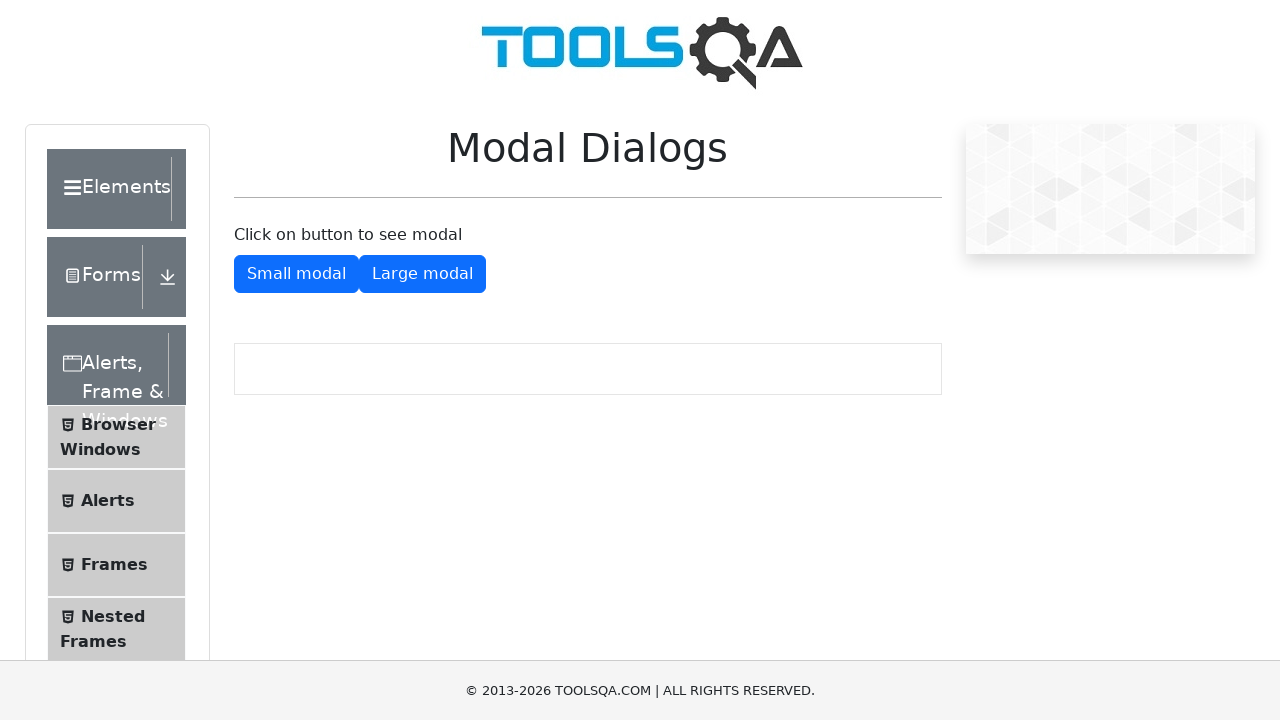